Tests table sorting and pagination by clicking the column header to sort, then navigating through pages to find a specific item (Rice) and retrieve its price

Starting URL: https://rahulshettyacademy.com/seleniumPractise/#/offers

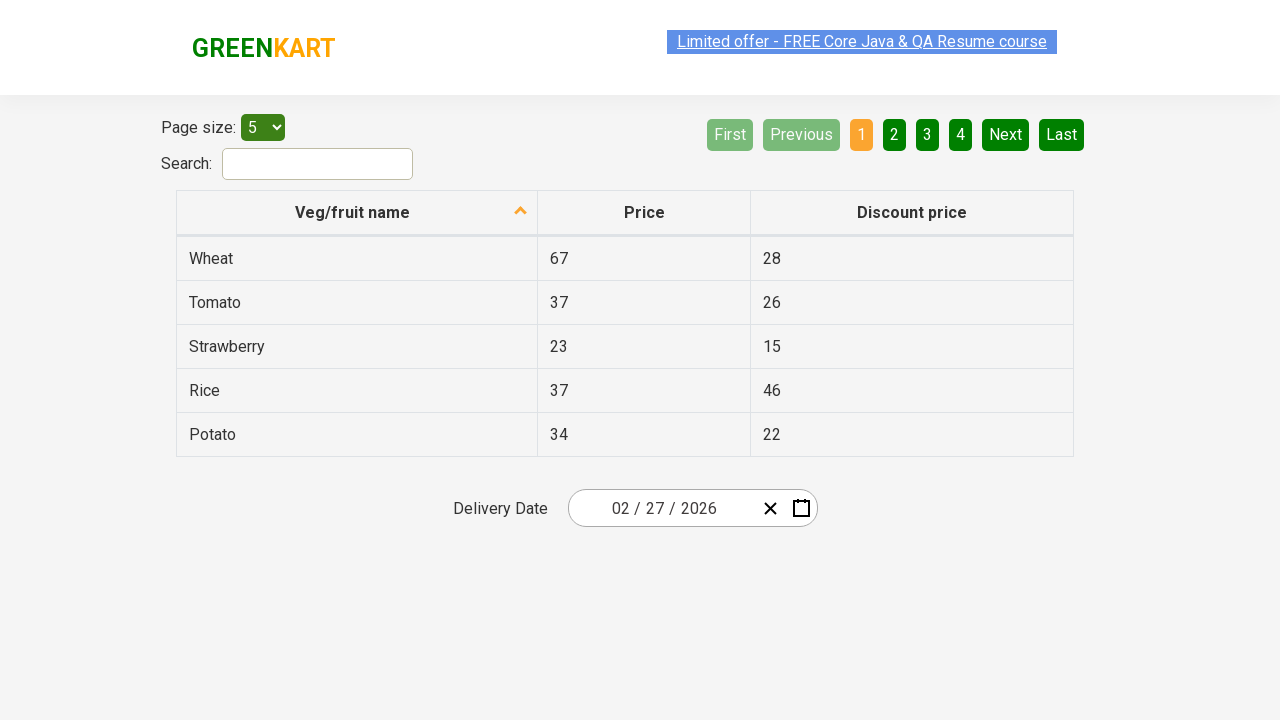

Clicked first column header to sort table at (357, 213) on xpath=//tr/th[1]
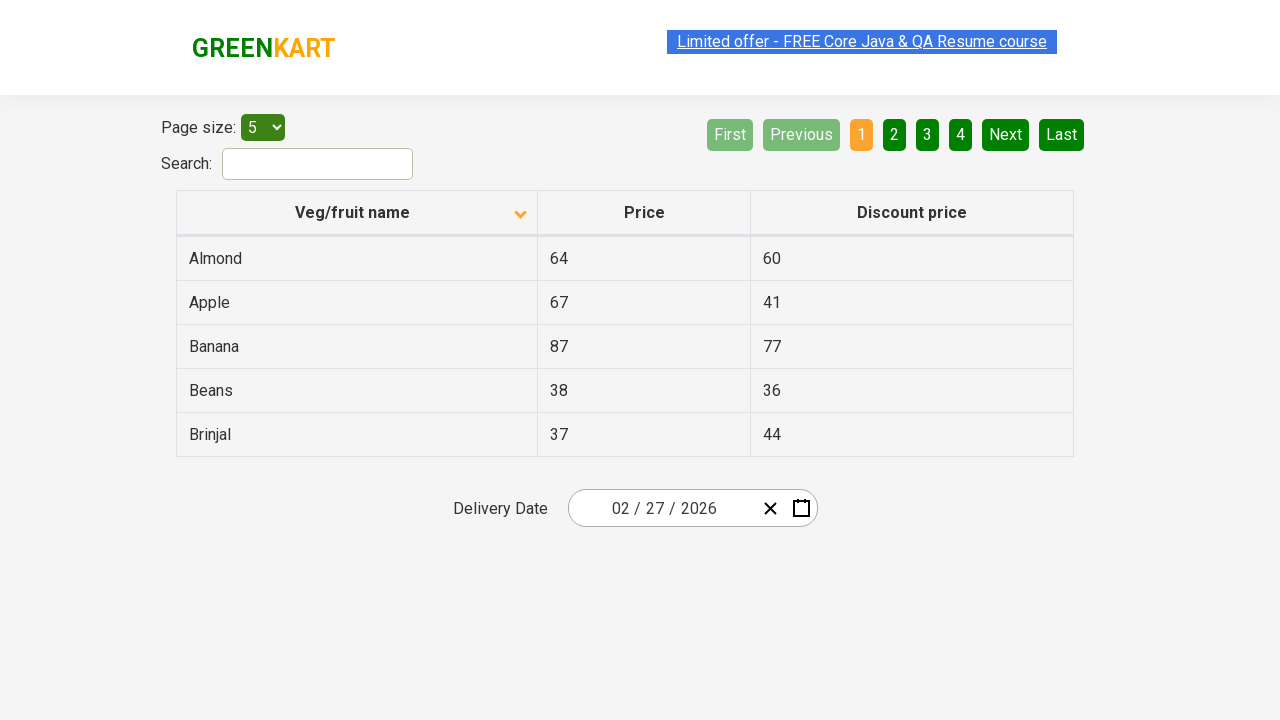

Table data loaded and visible
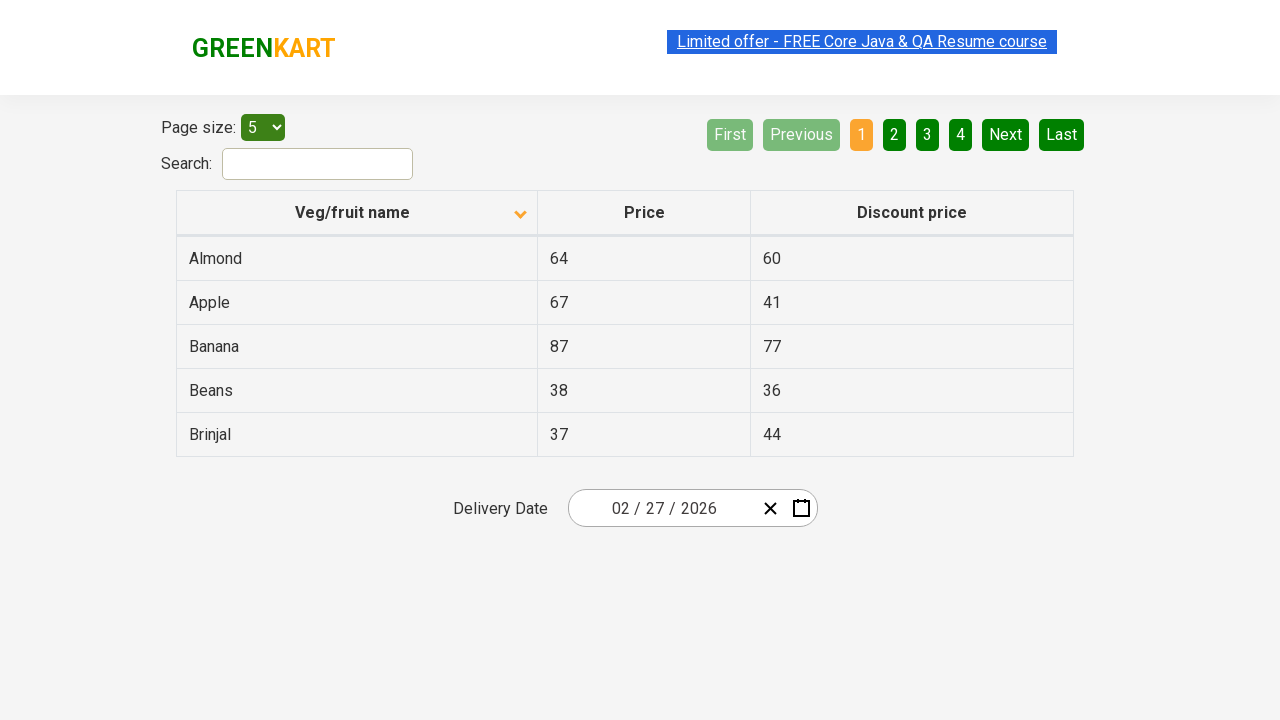

Retrieved all items from first column
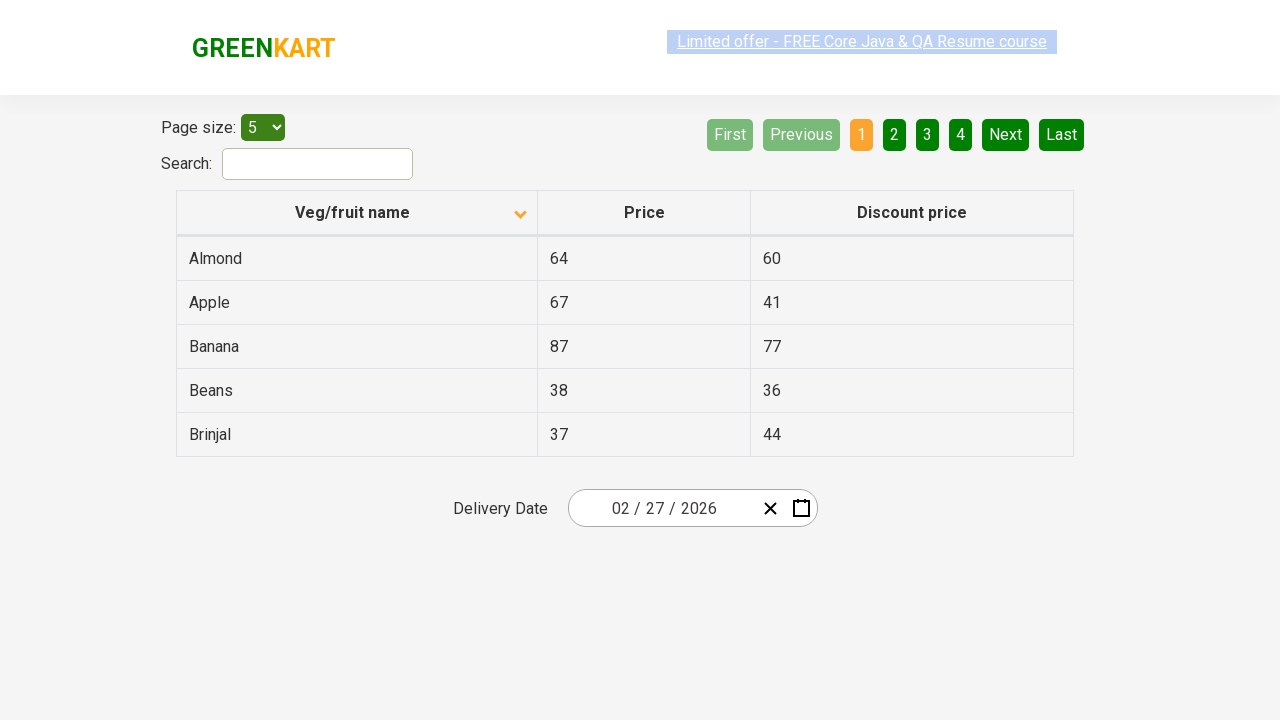

Verified table is sorted correctly in ascending order
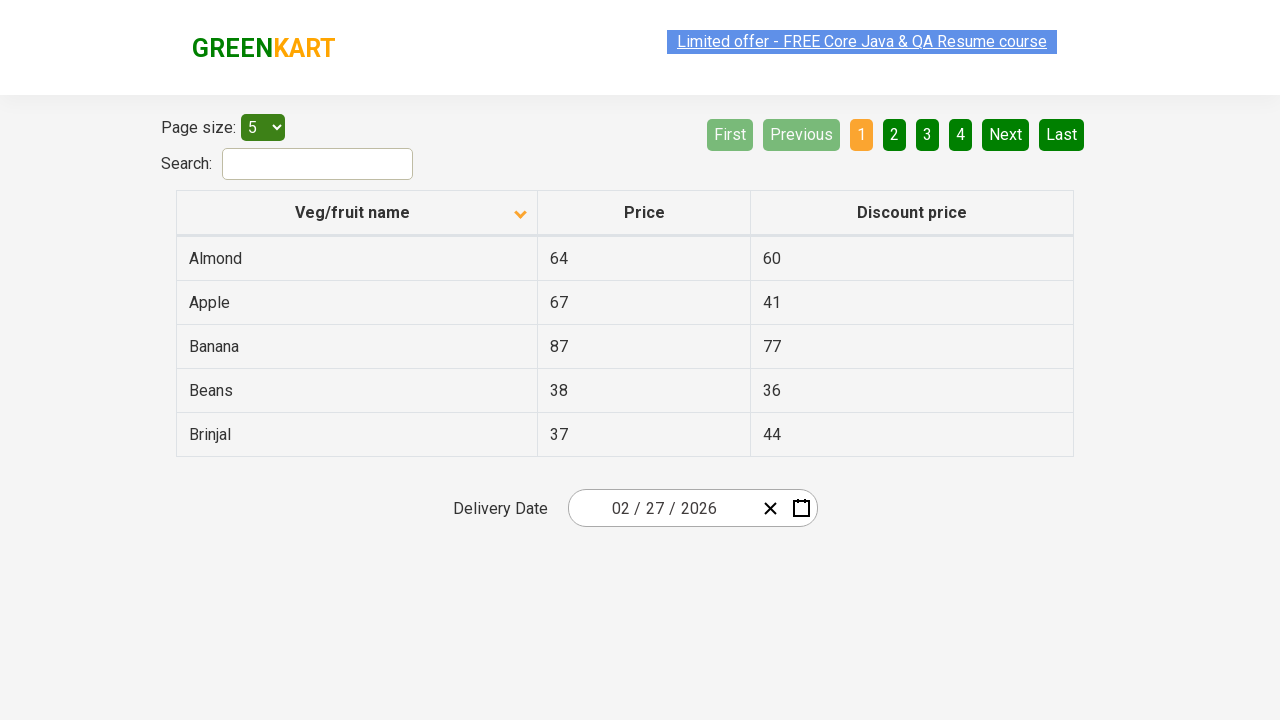

Retrieved all rows from current page
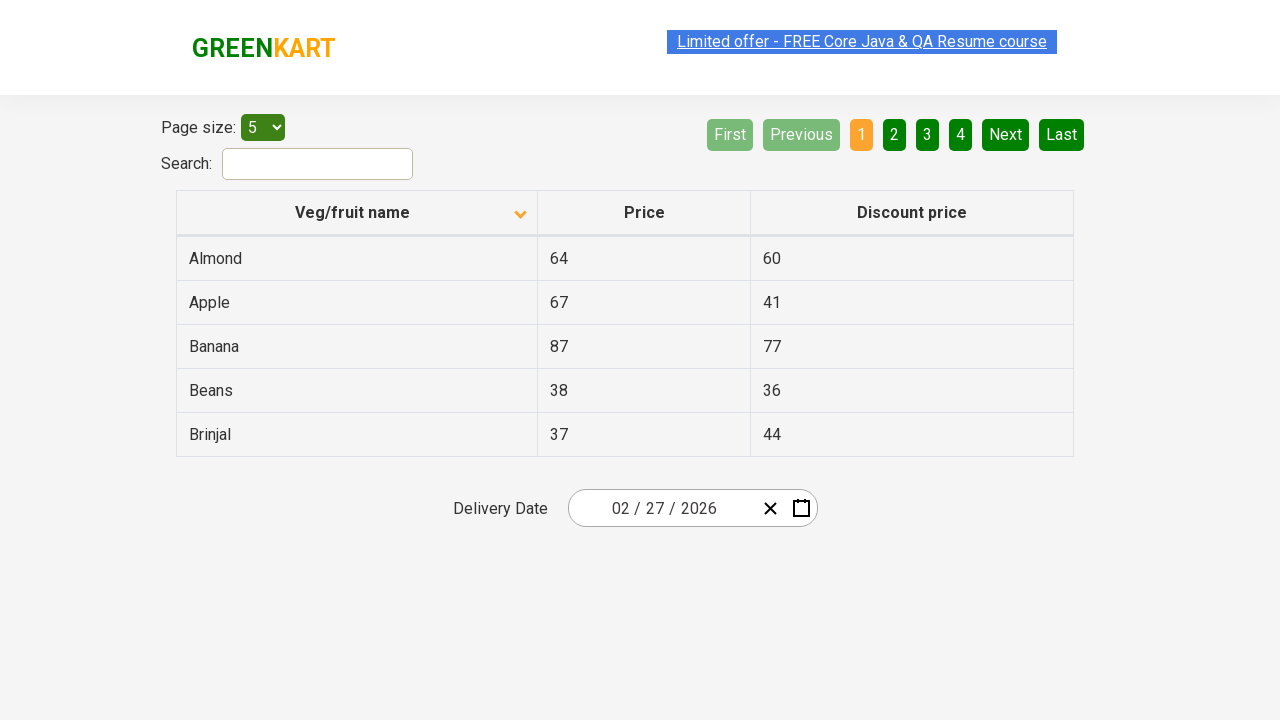

Checked for next page button visibility
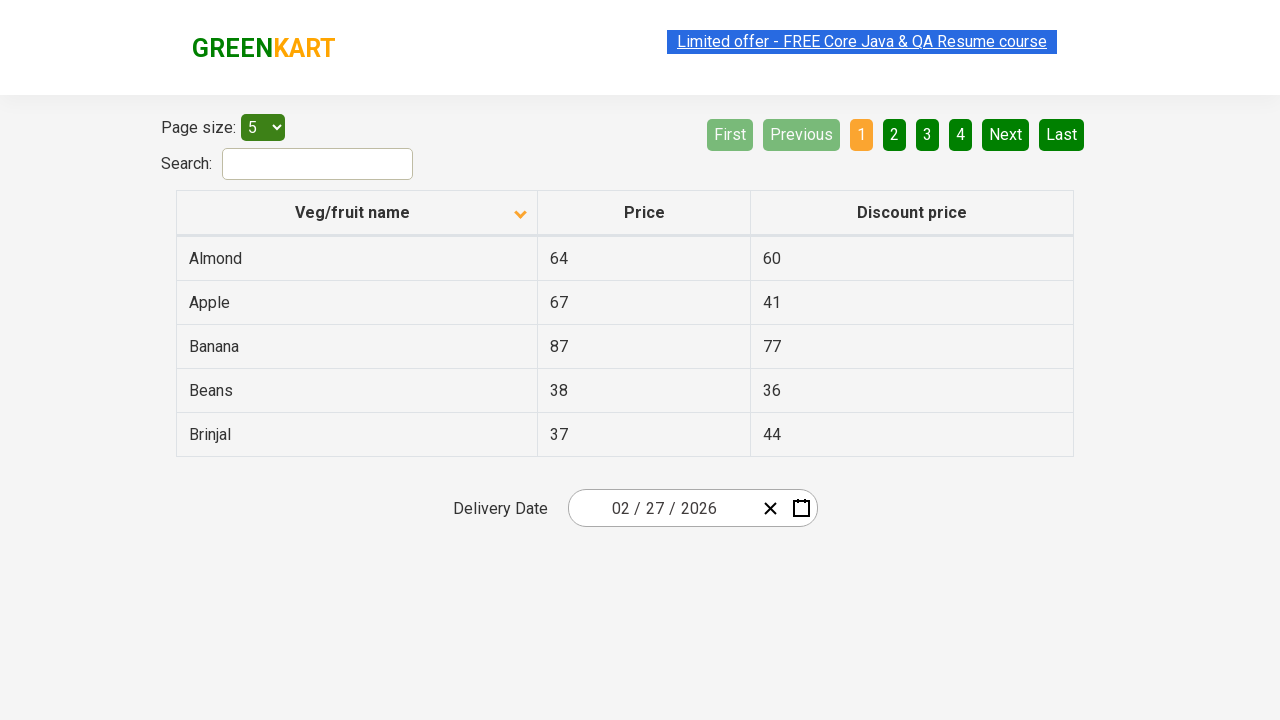

Clicked next page button to navigate to next page at (1006, 134) on [aria-label='Next']
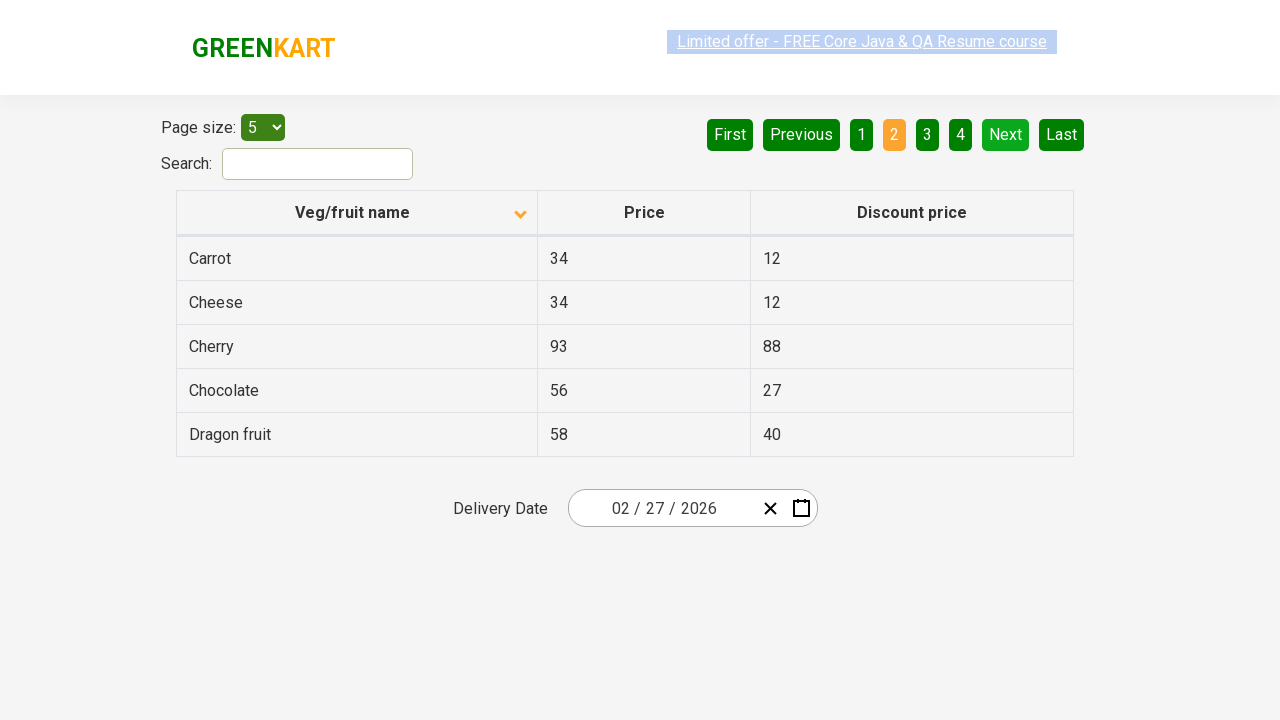

Waited for next page to load
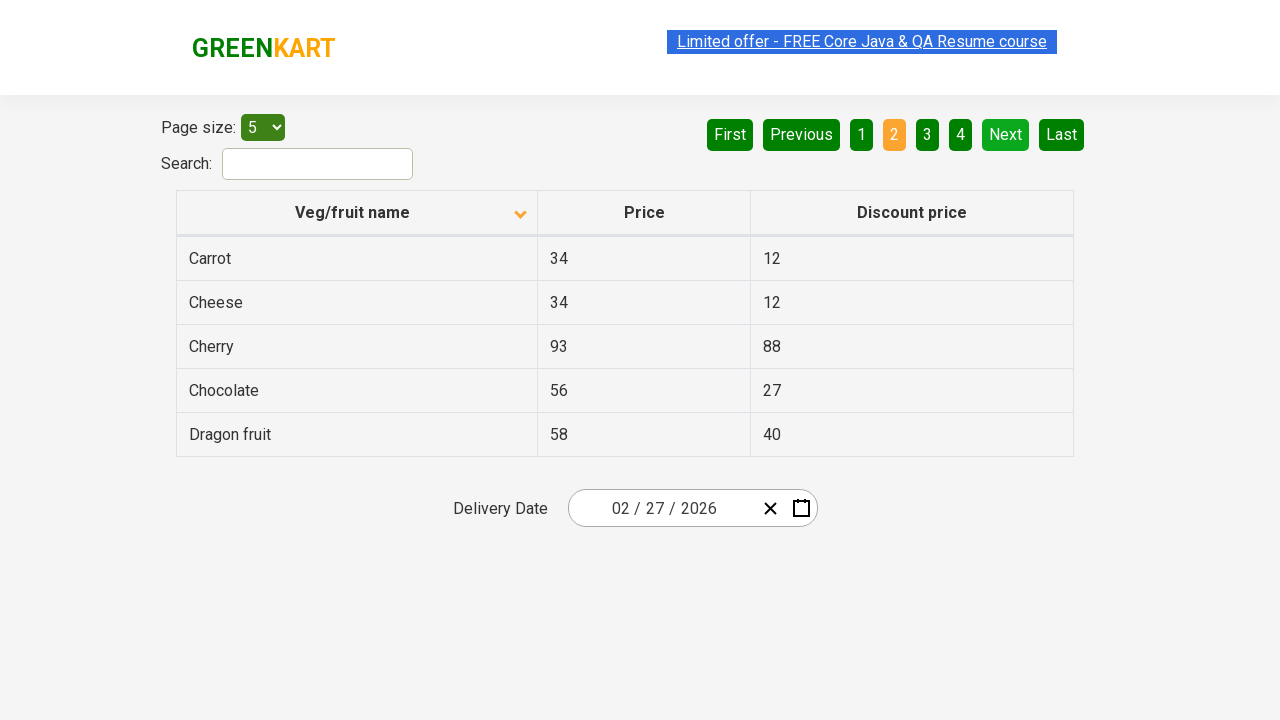

Retrieved all rows from current page
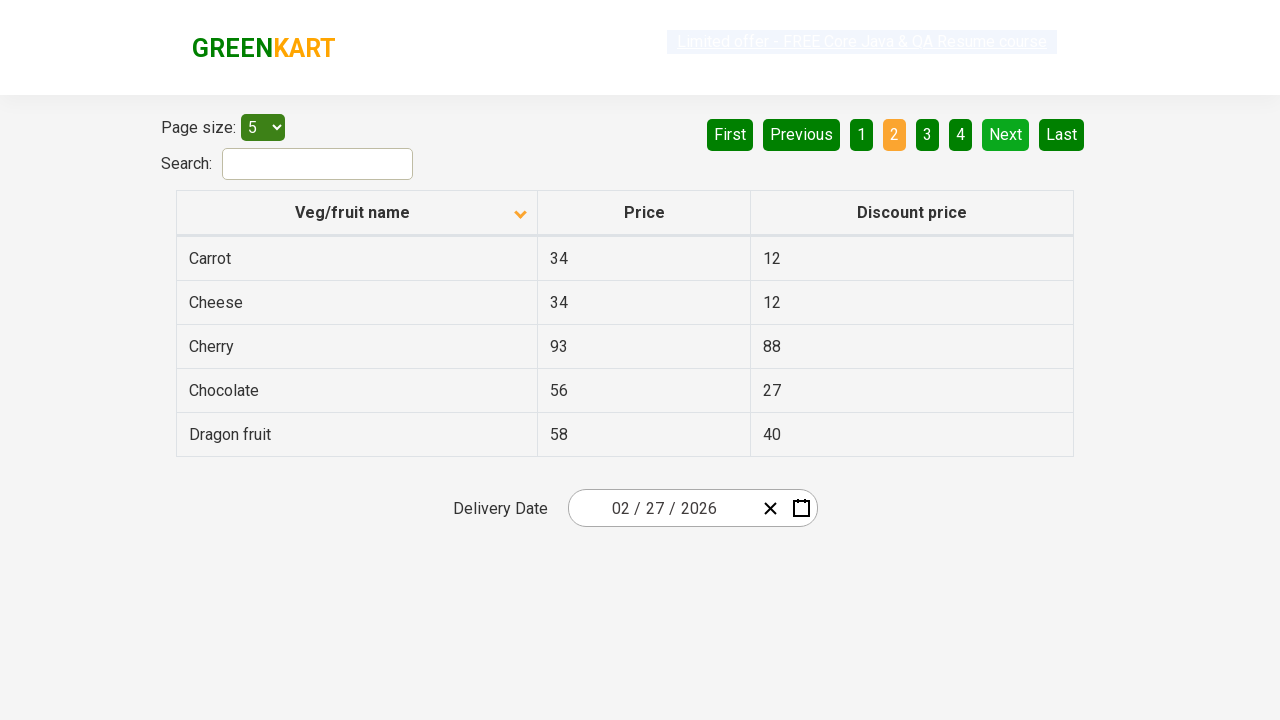

Checked for next page button visibility
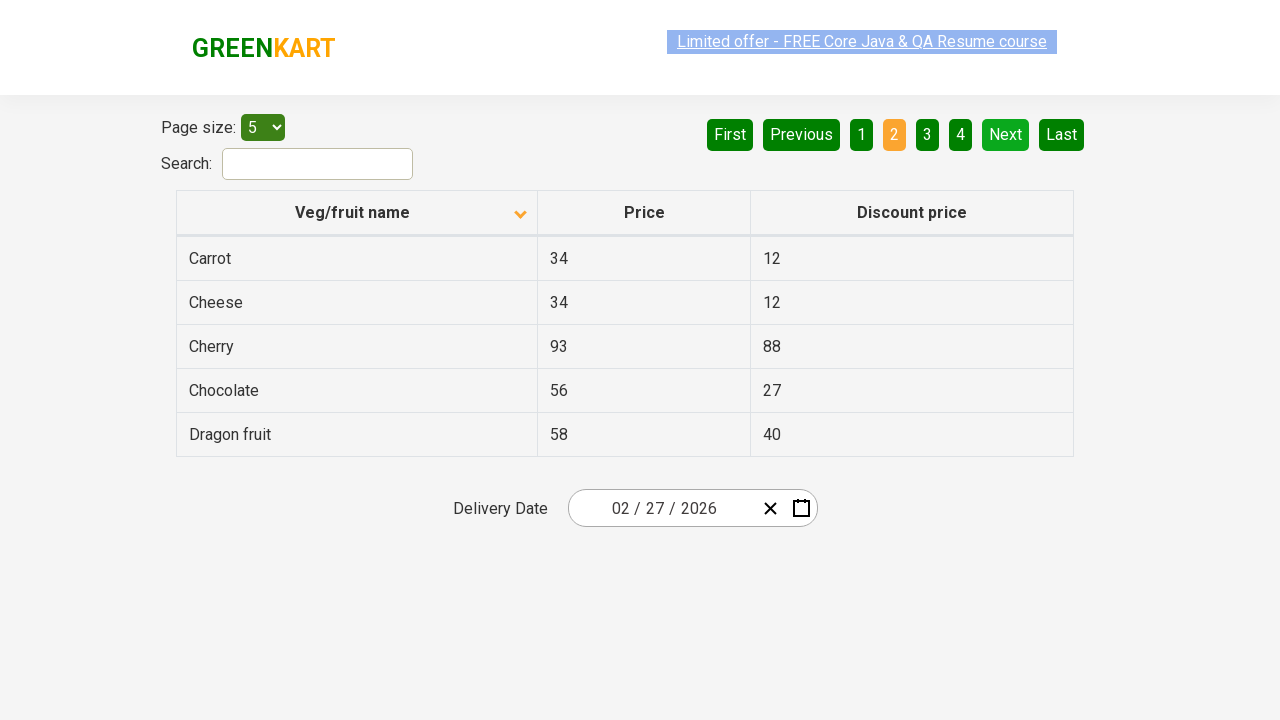

Clicked next page button to navigate to next page at (1006, 134) on [aria-label='Next']
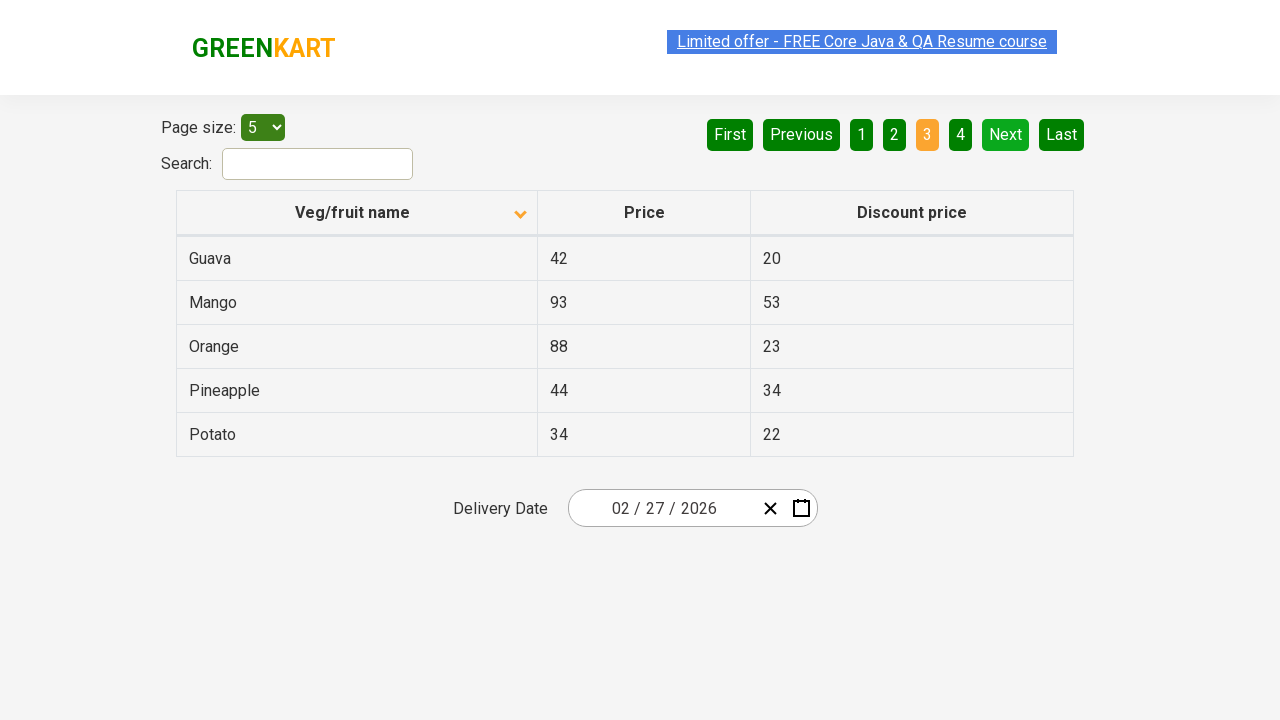

Waited for next page to load
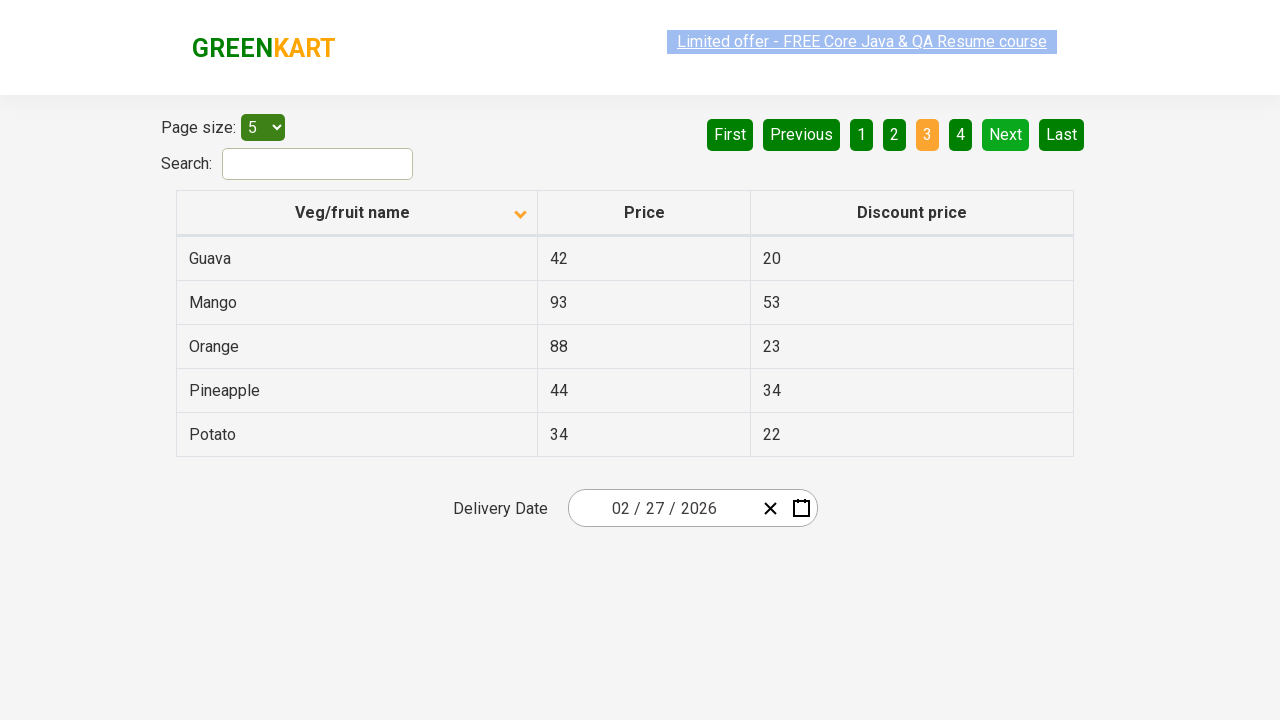

Retrieved all rows from current page
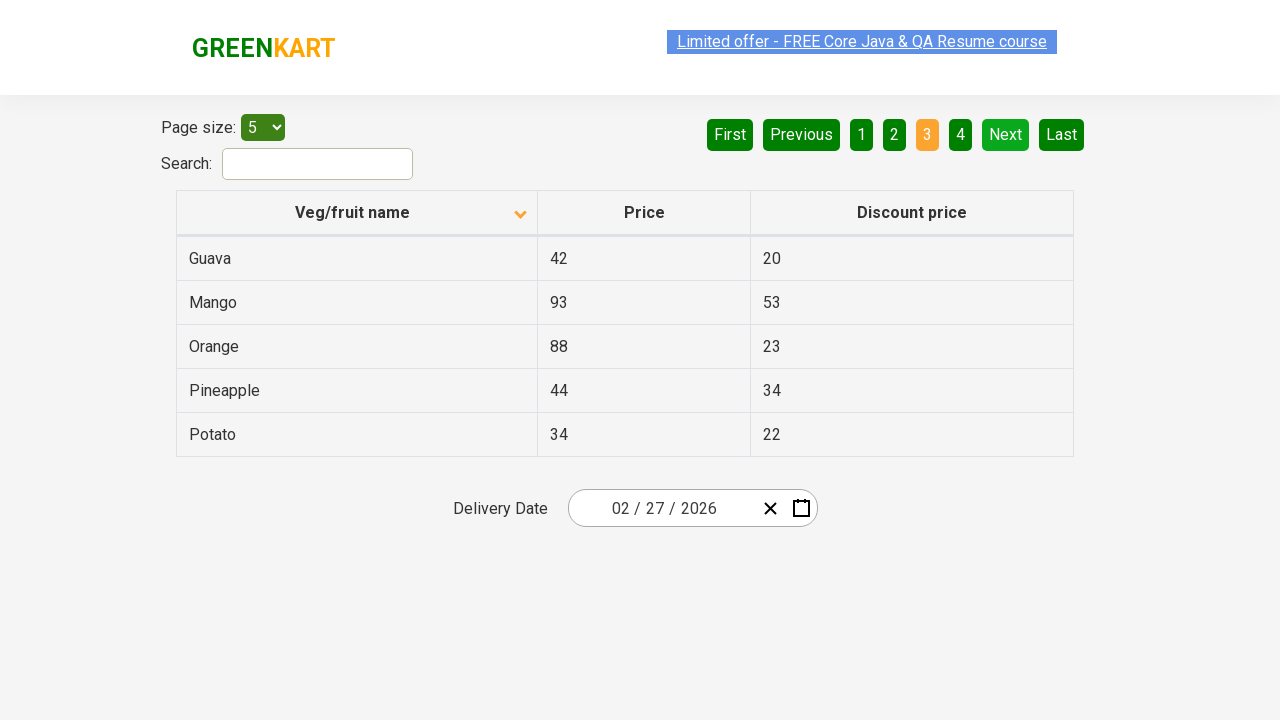

Checked for next page button visibility
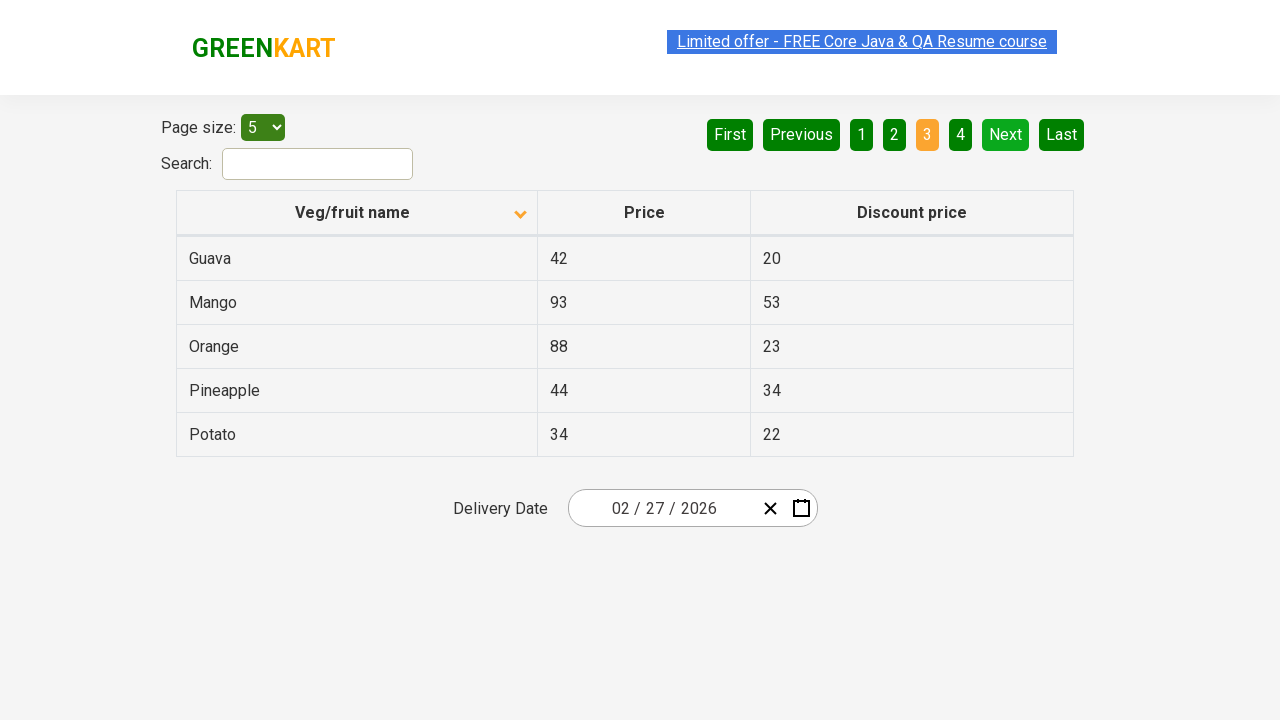

Clicked next page button to navigate to next page at (1006, 134) on [aria-label='Next']
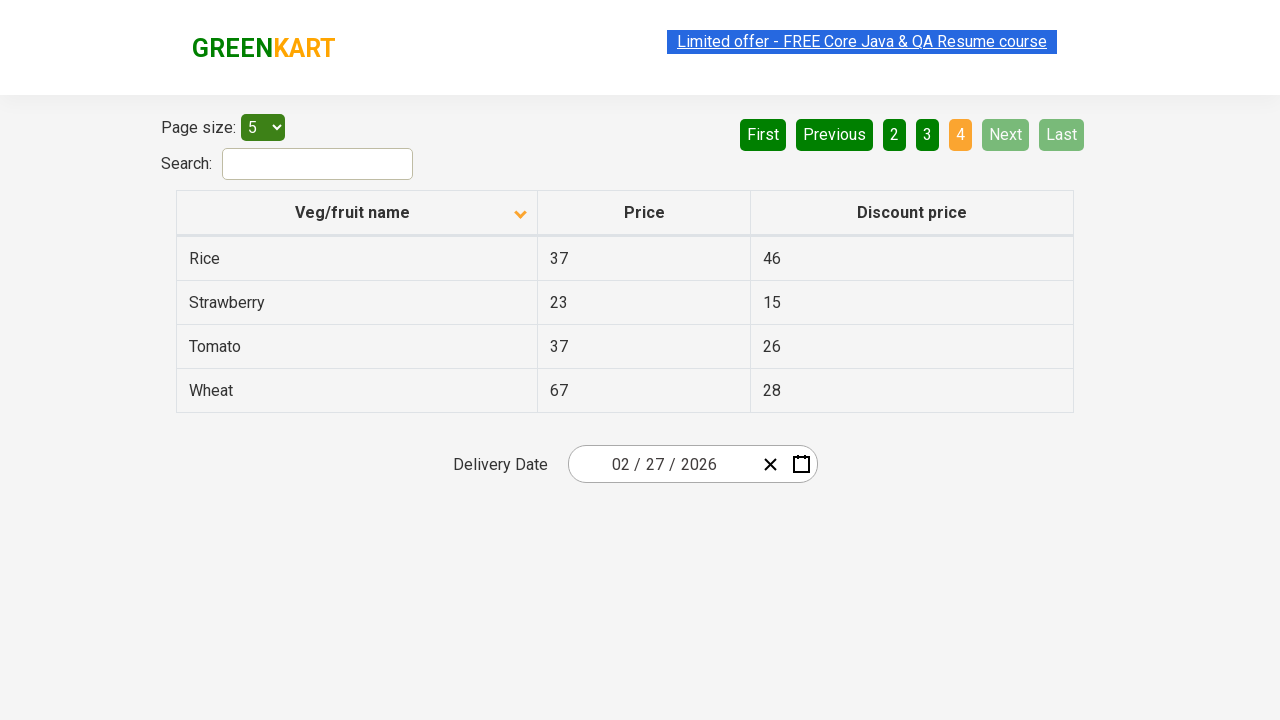

Waited for next page to load
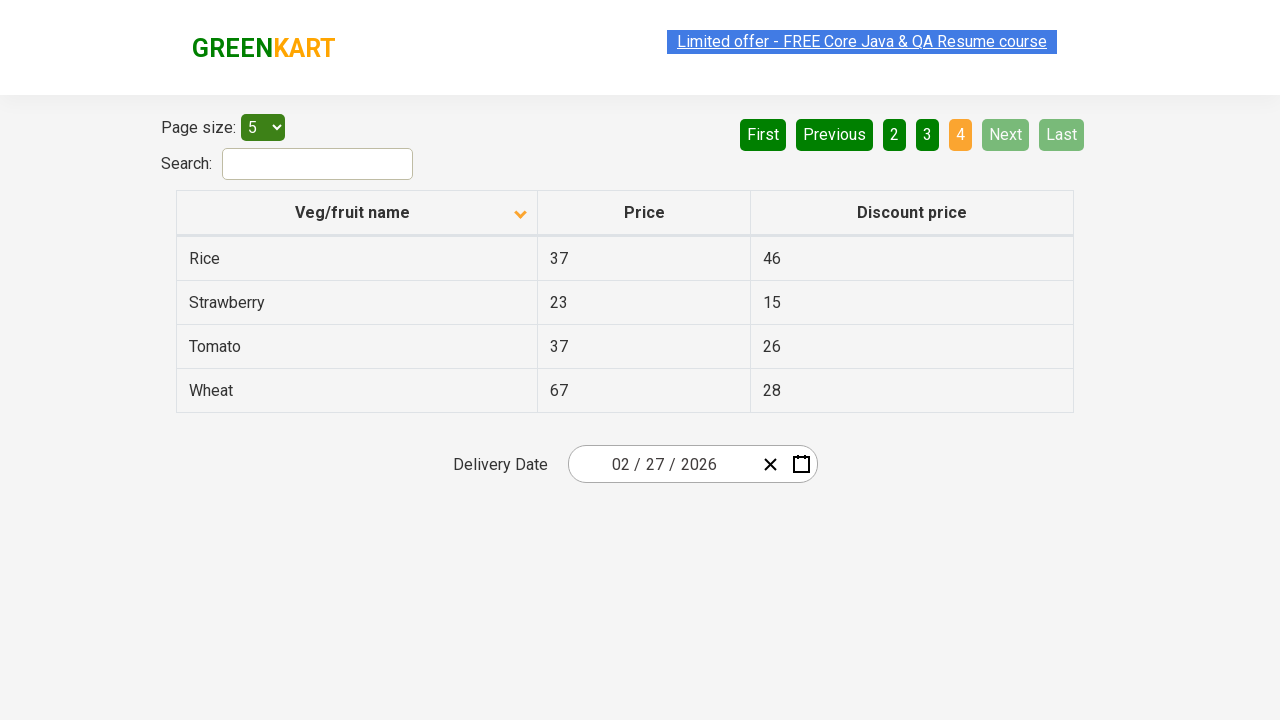

Retrieved all rows from current page
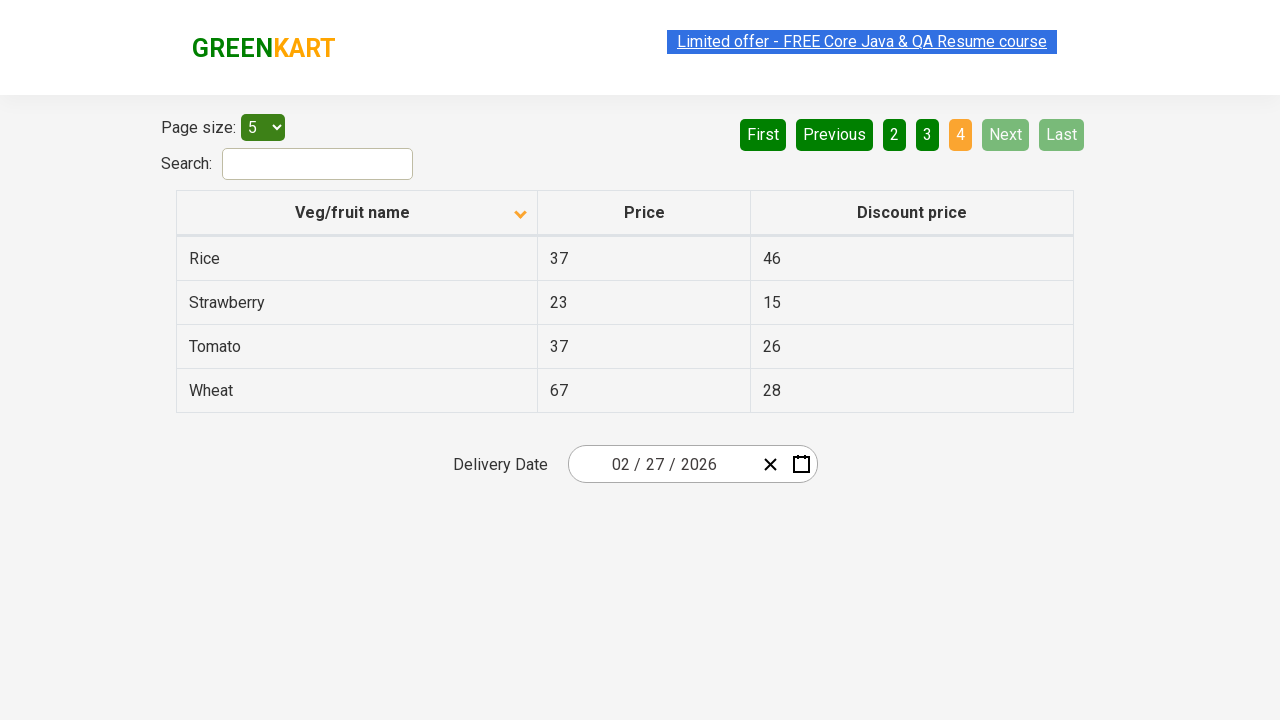

Found Rice item with price: 37
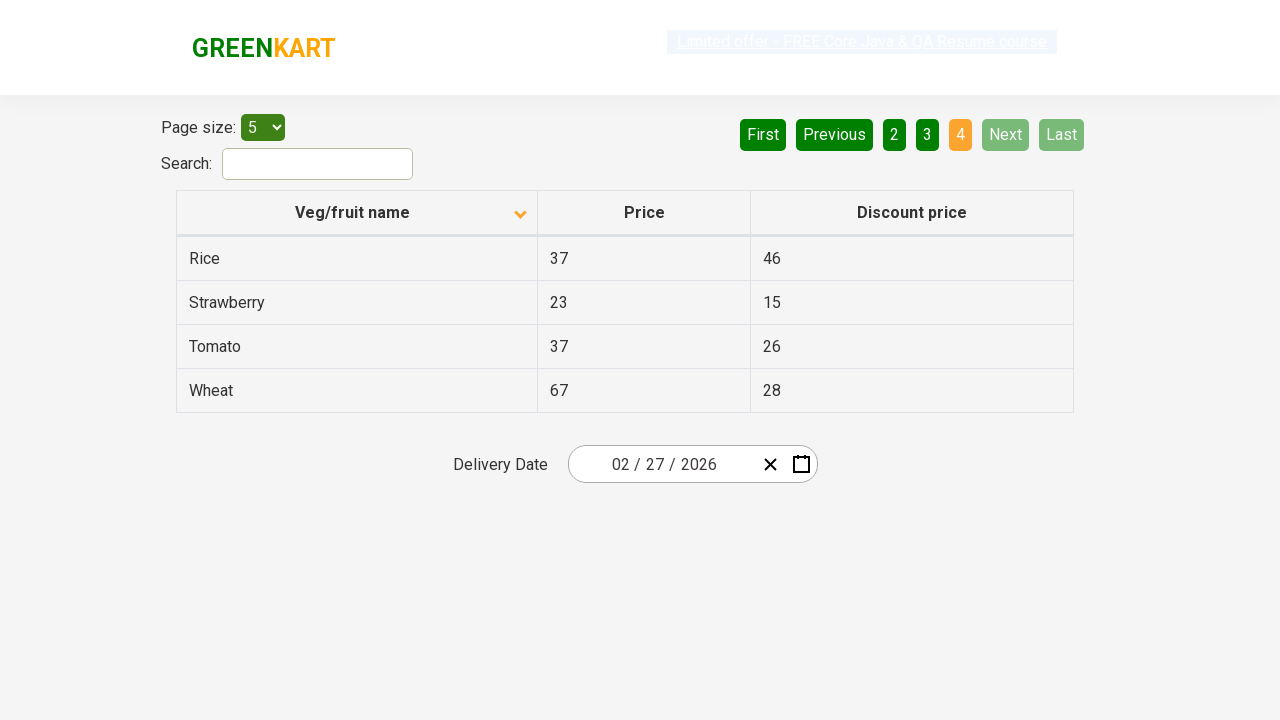

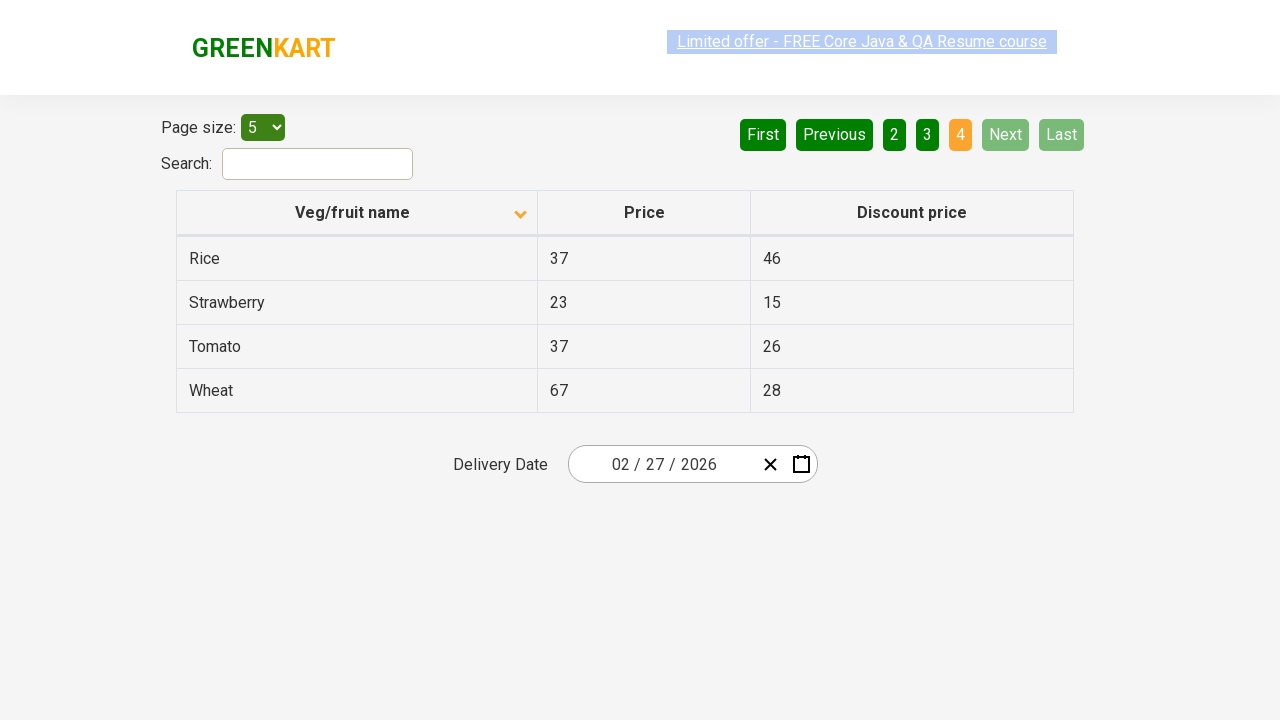